Tests multi-tab browser functionality by opening a new tab, navigating to a courses page, extracting a course name, then switching back to the original tab and entering that course name into a form field.

Starting URL: https://rahulshettyacademy.com/angularpractice/

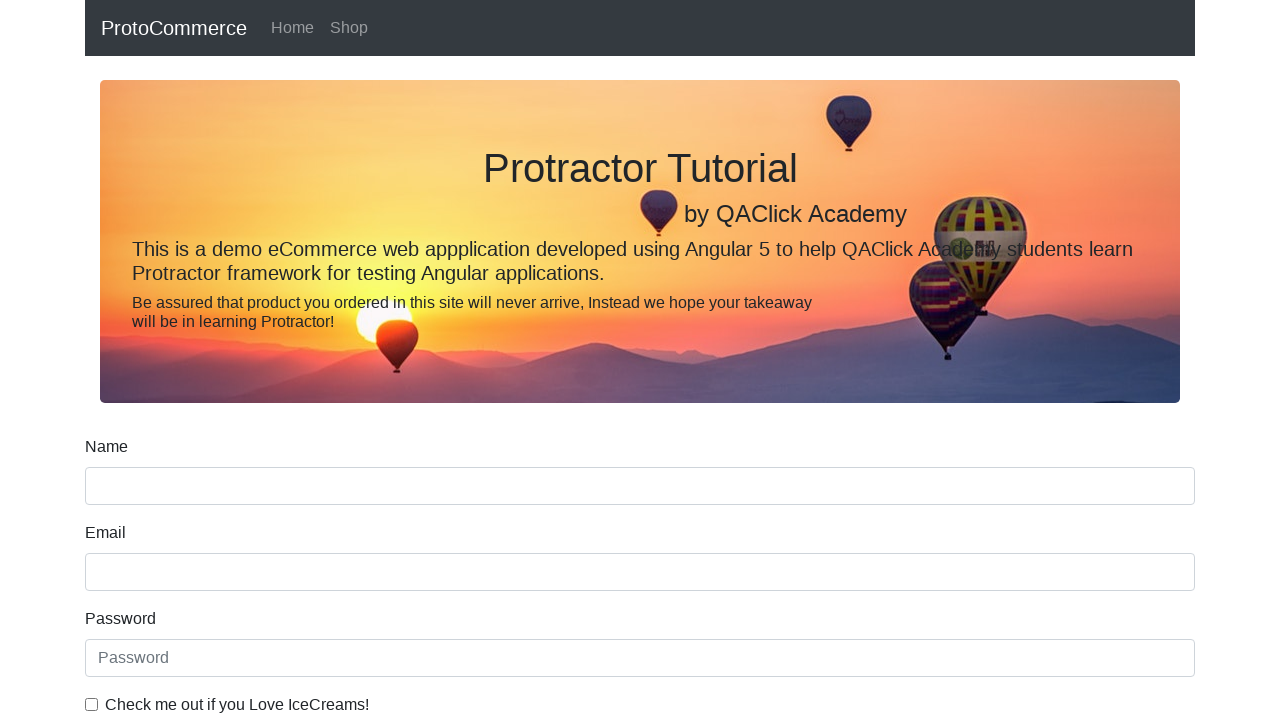

Opened a new tab
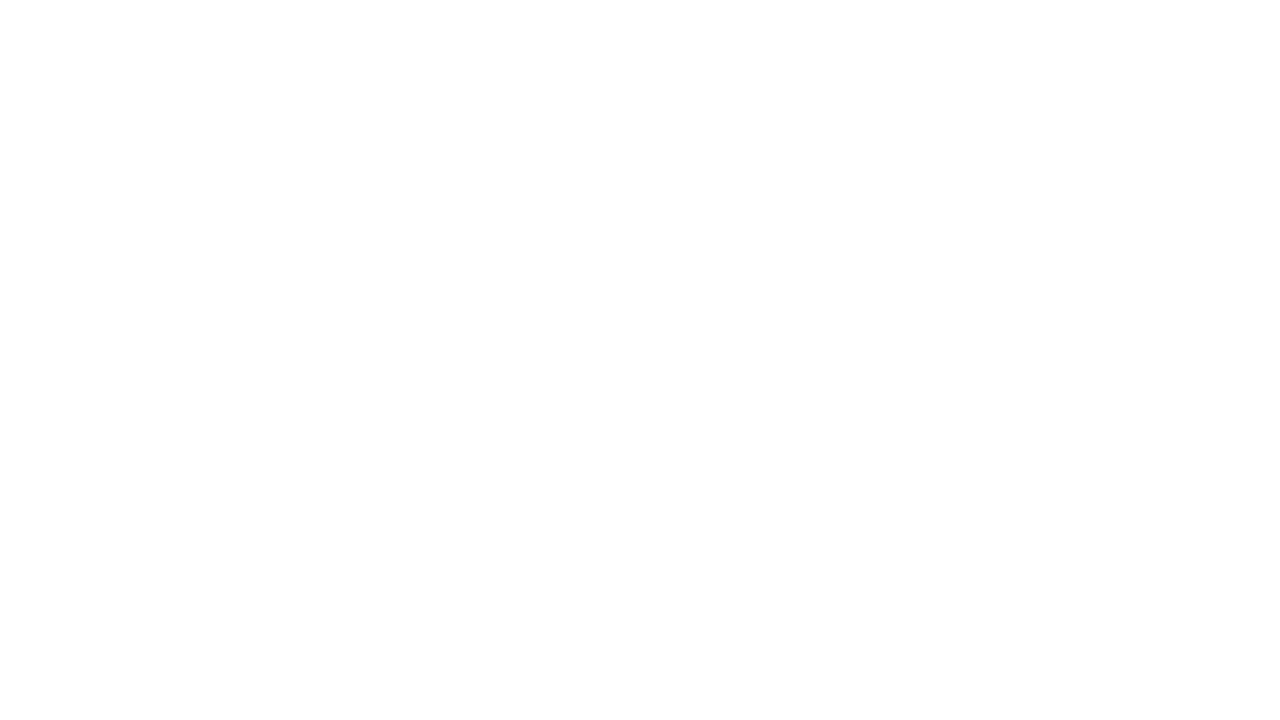

Navigated to courses home page in new tab
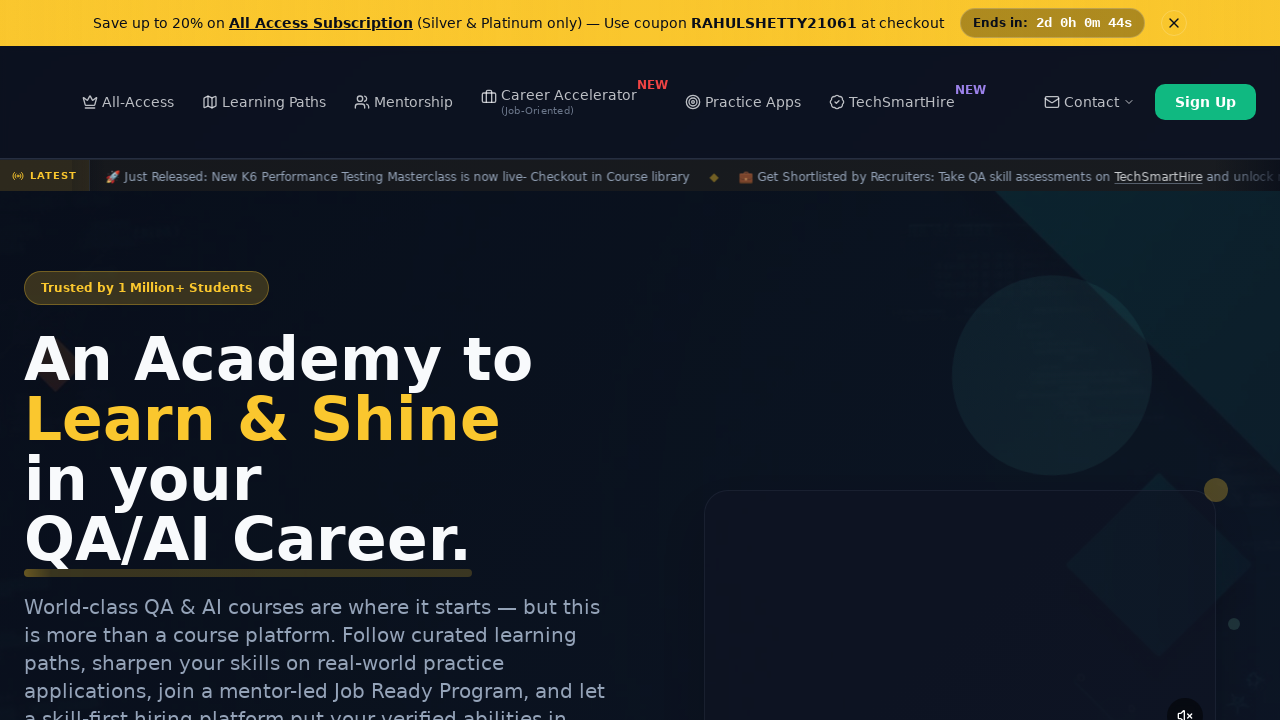

Course links loaded on page
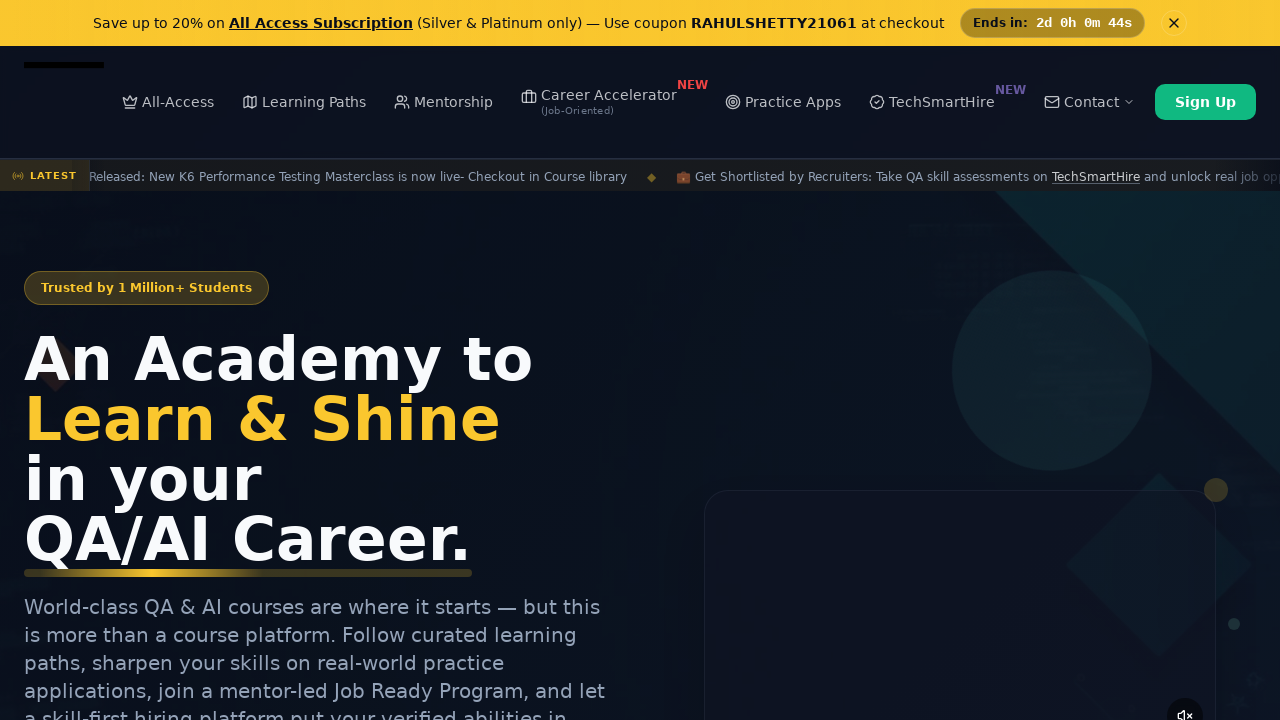

Extracted course name: Playwright Testing
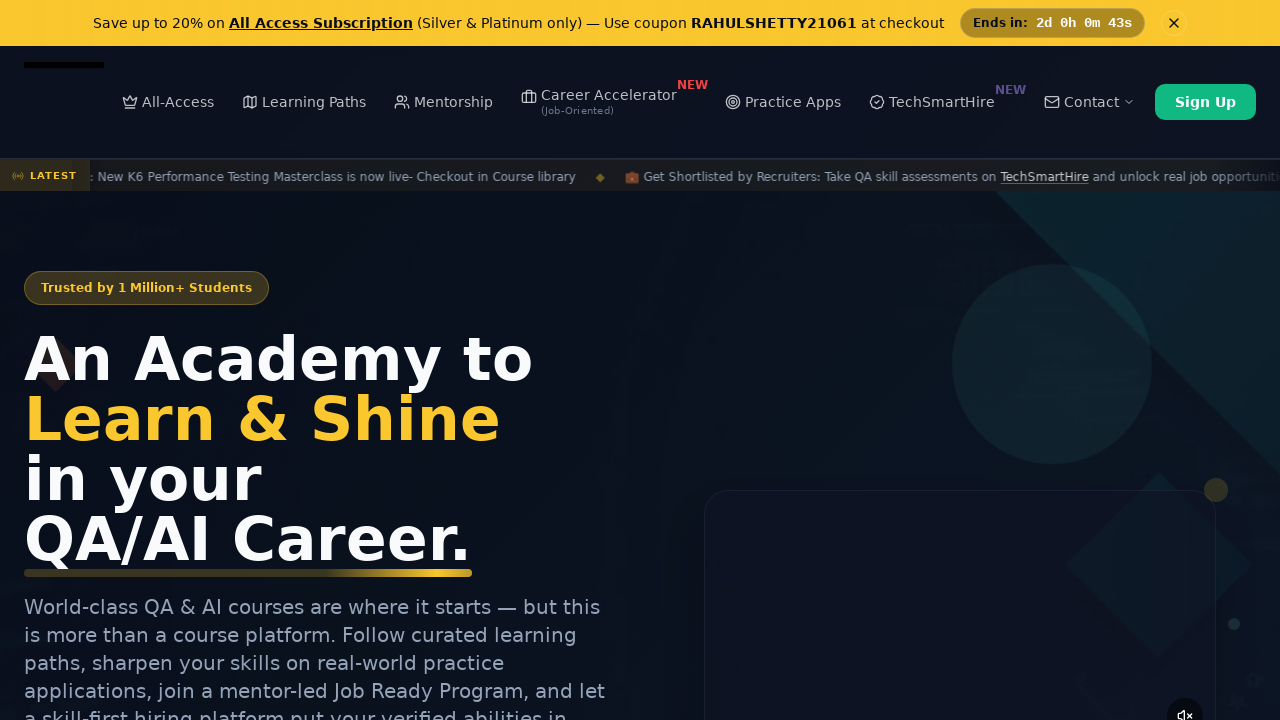

Switched back to original tab
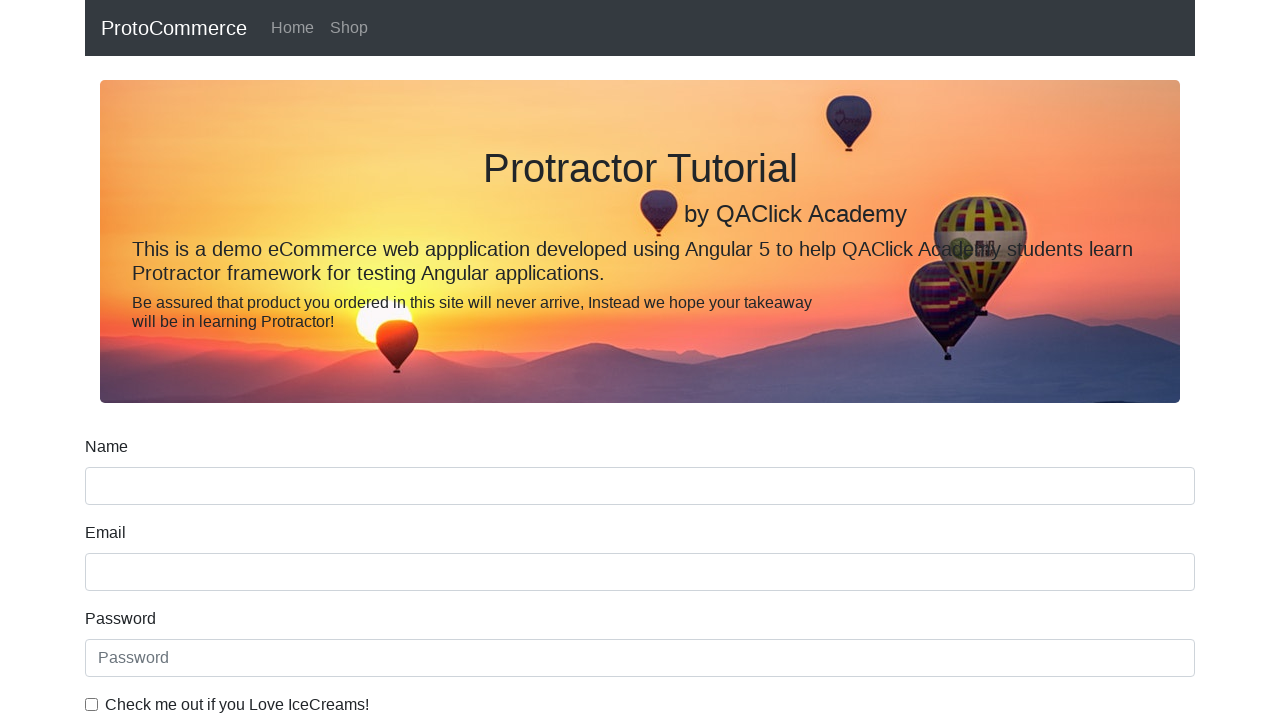

Filled name field with course name: Playwright Testing on [name='name']
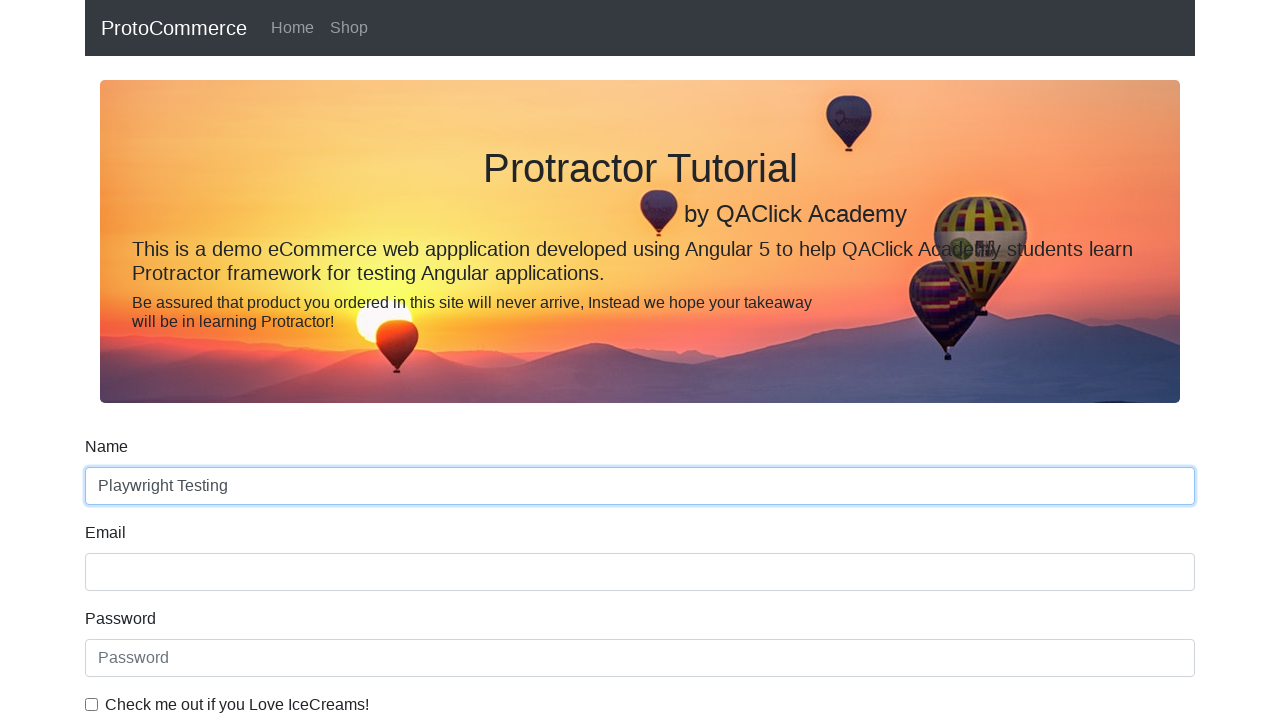

Closed new tab
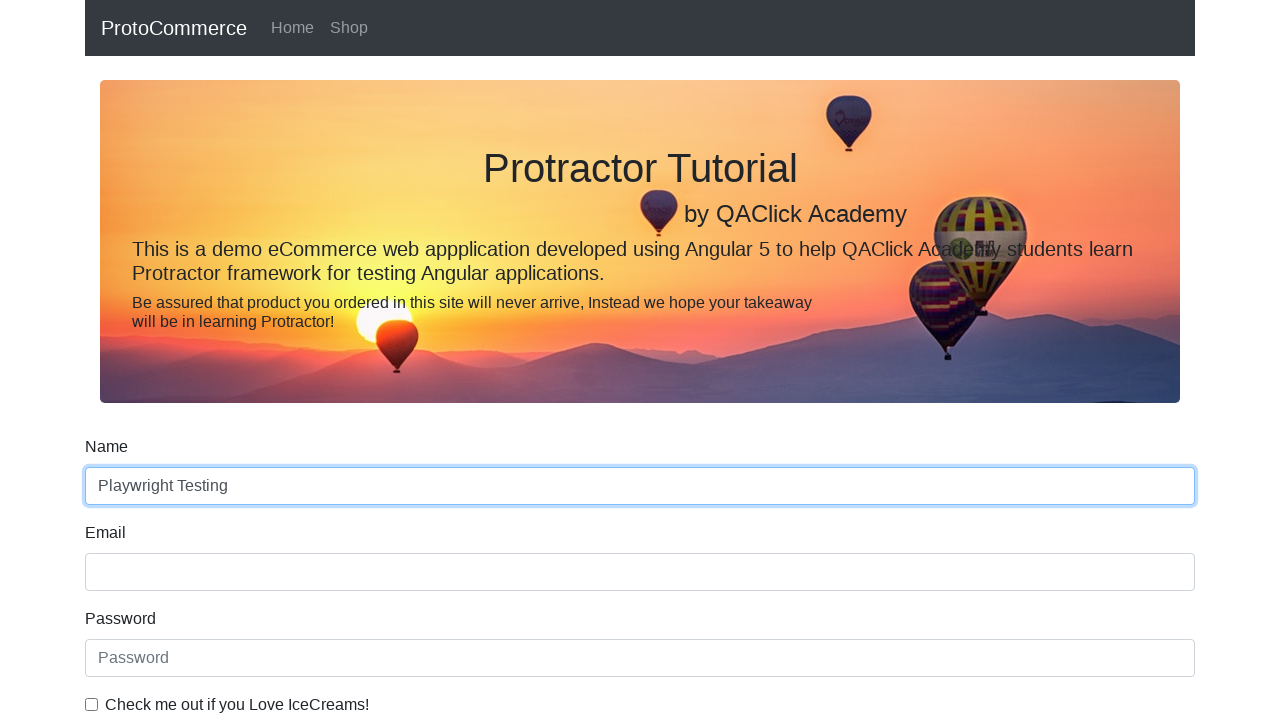

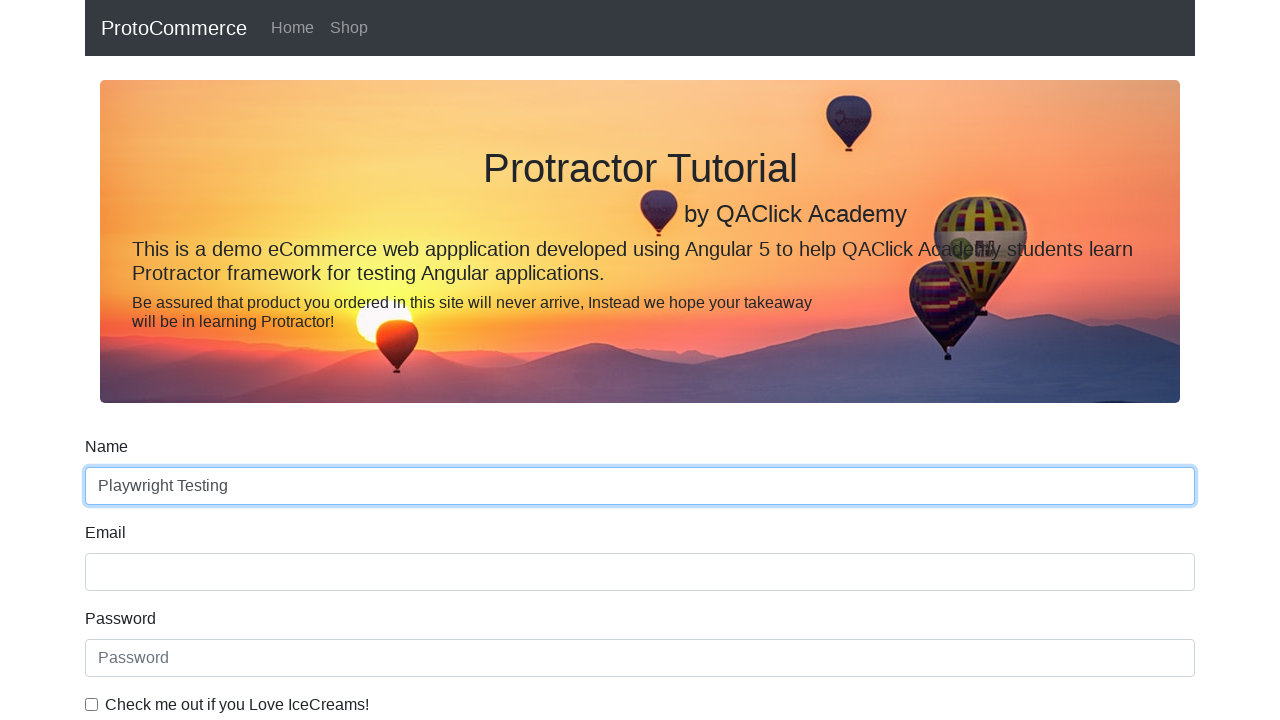